Tests file download functionality by clicking on a CSV download button

Starting URL: https://www.browserstack.com/test-on-the-right-mobile-devices

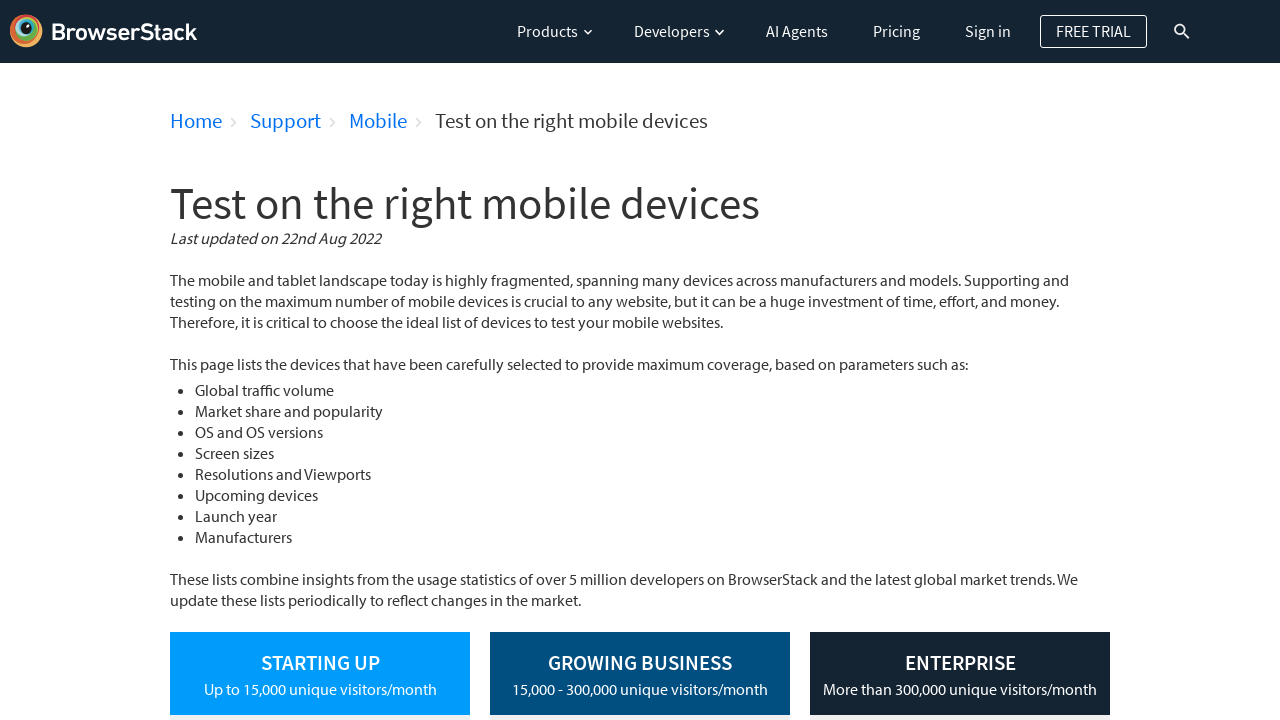

Clicked CSV download button at (570, 360) on .icon-csv
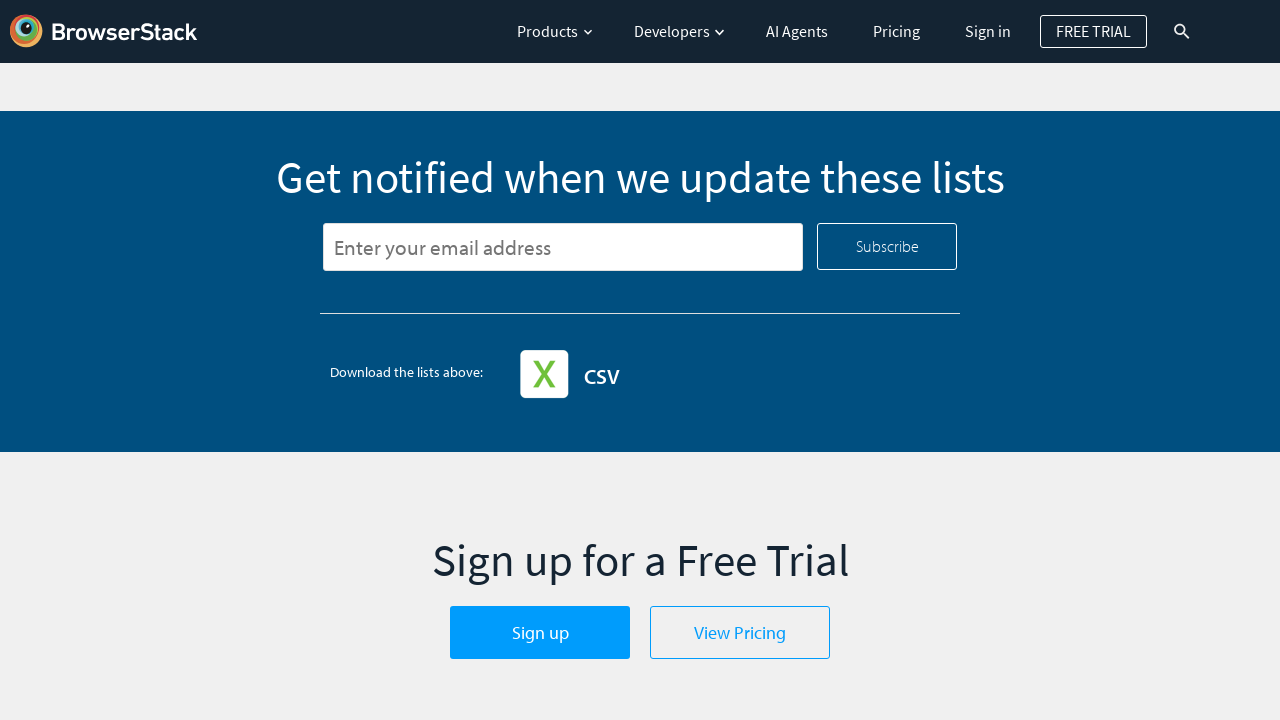

Waited 2 seconds for file download to start
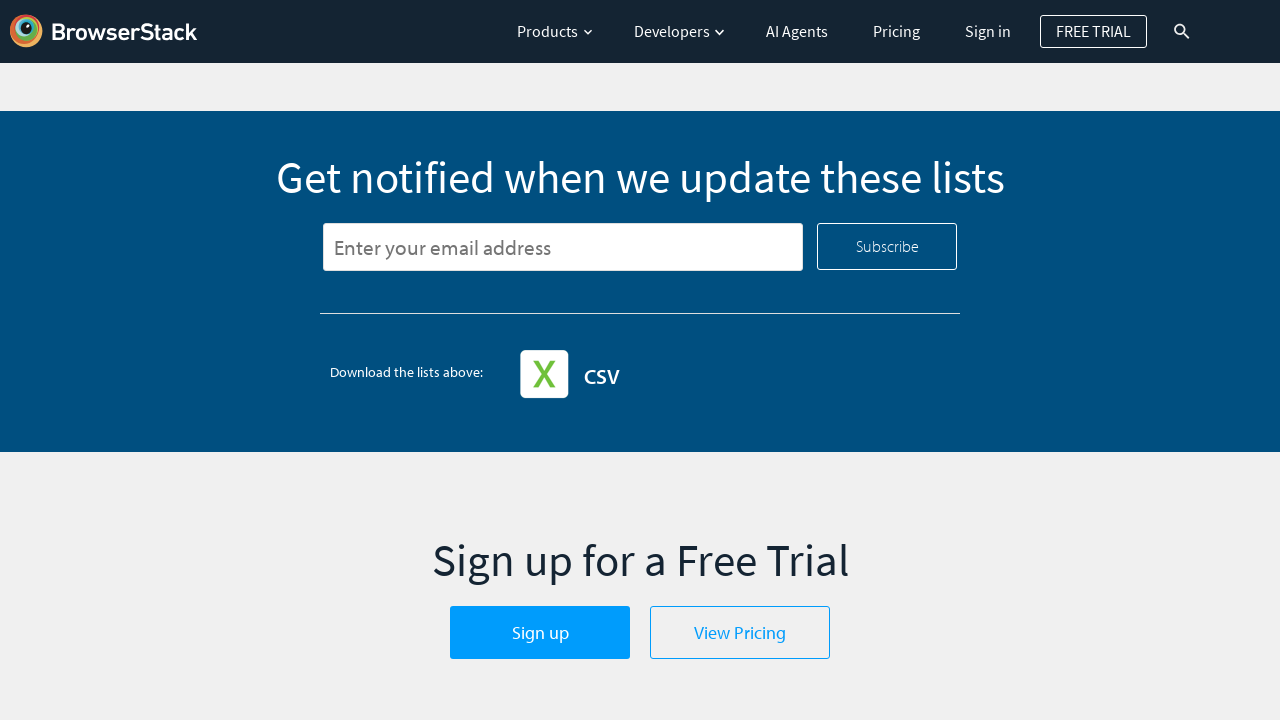

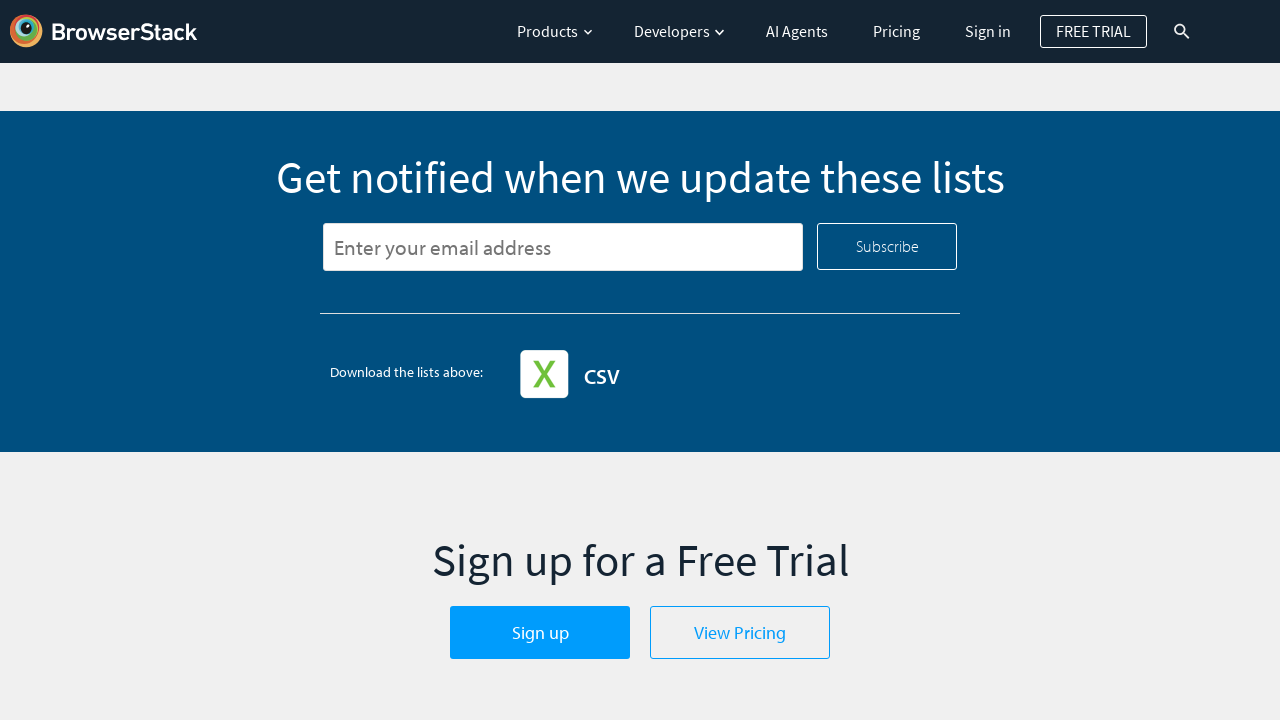